Tests language toggle functionality by clicking on the German language link and verifying URL change

Starting URL: https://itcareerhub.de/ru

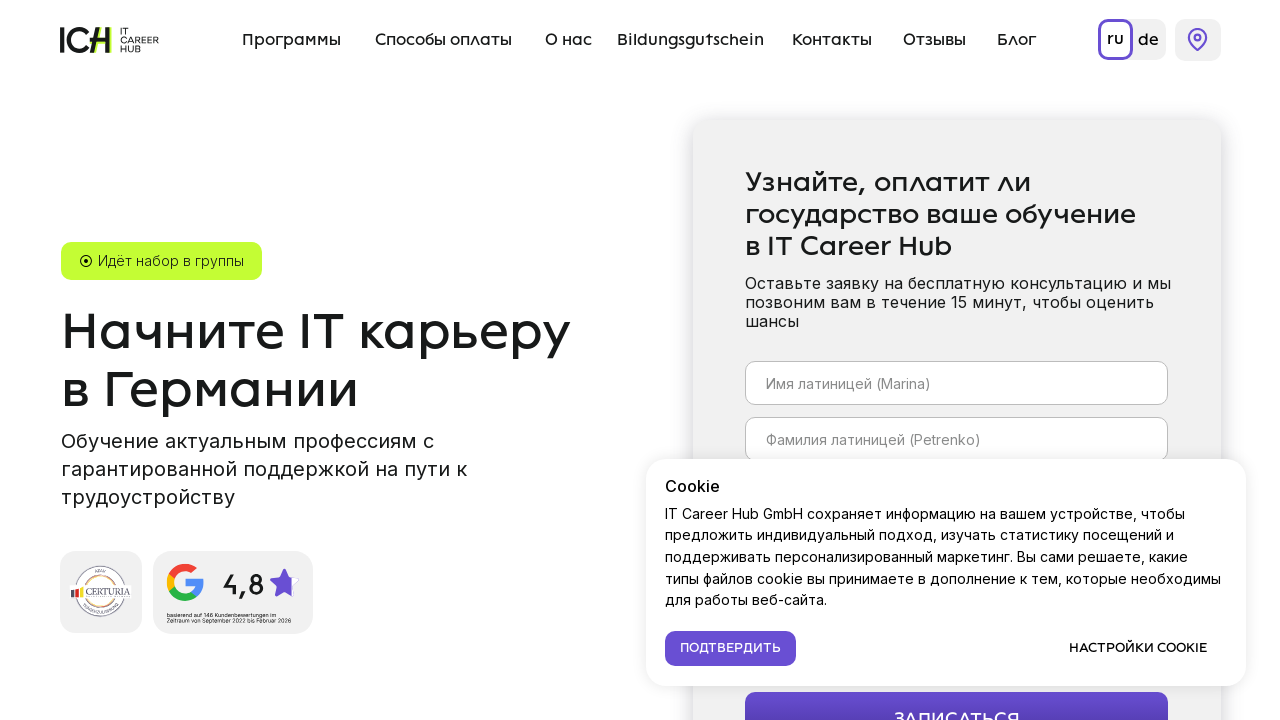

Clicked on German language link (de) at (1148, 40) on text=de
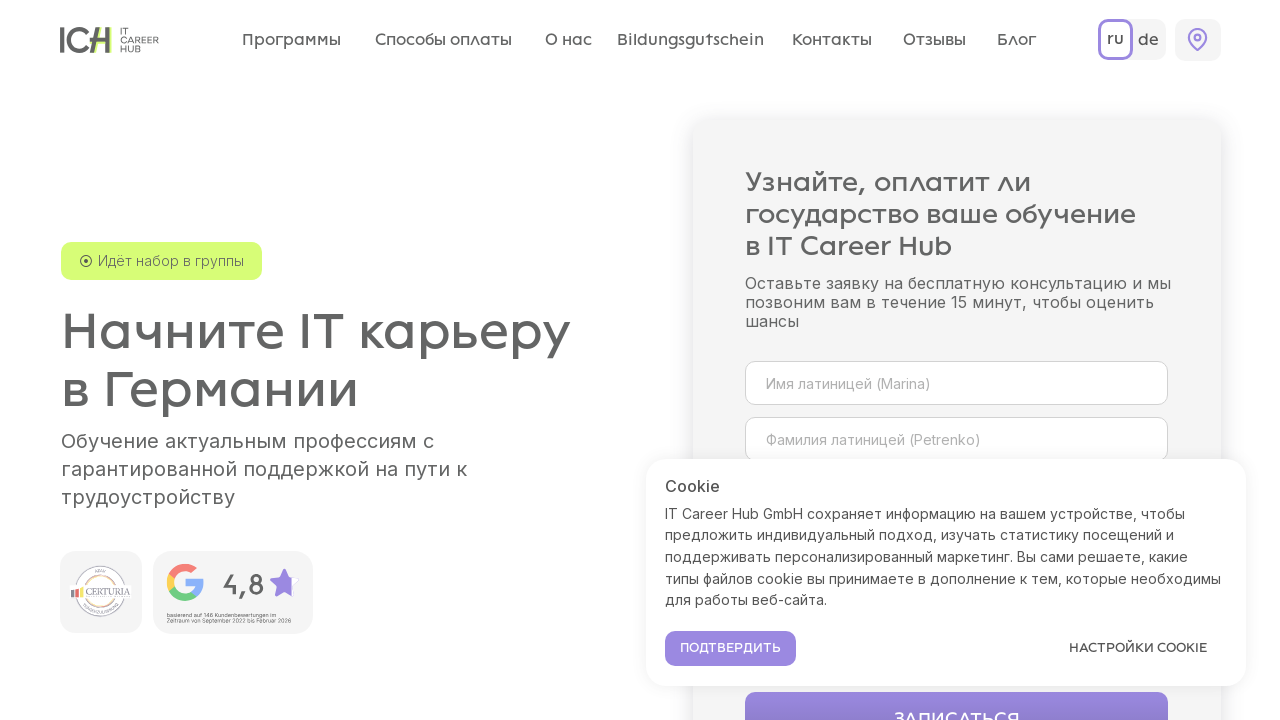

Page navigated to German version URL
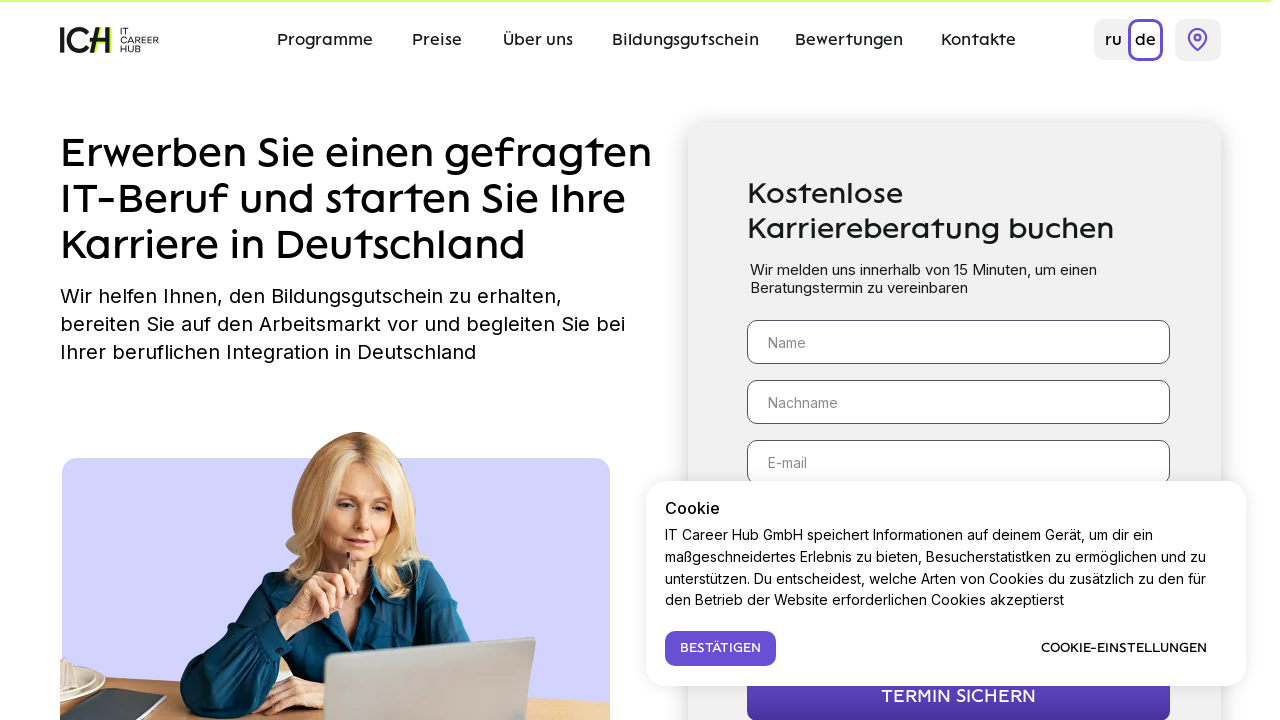

Retrieved current URL
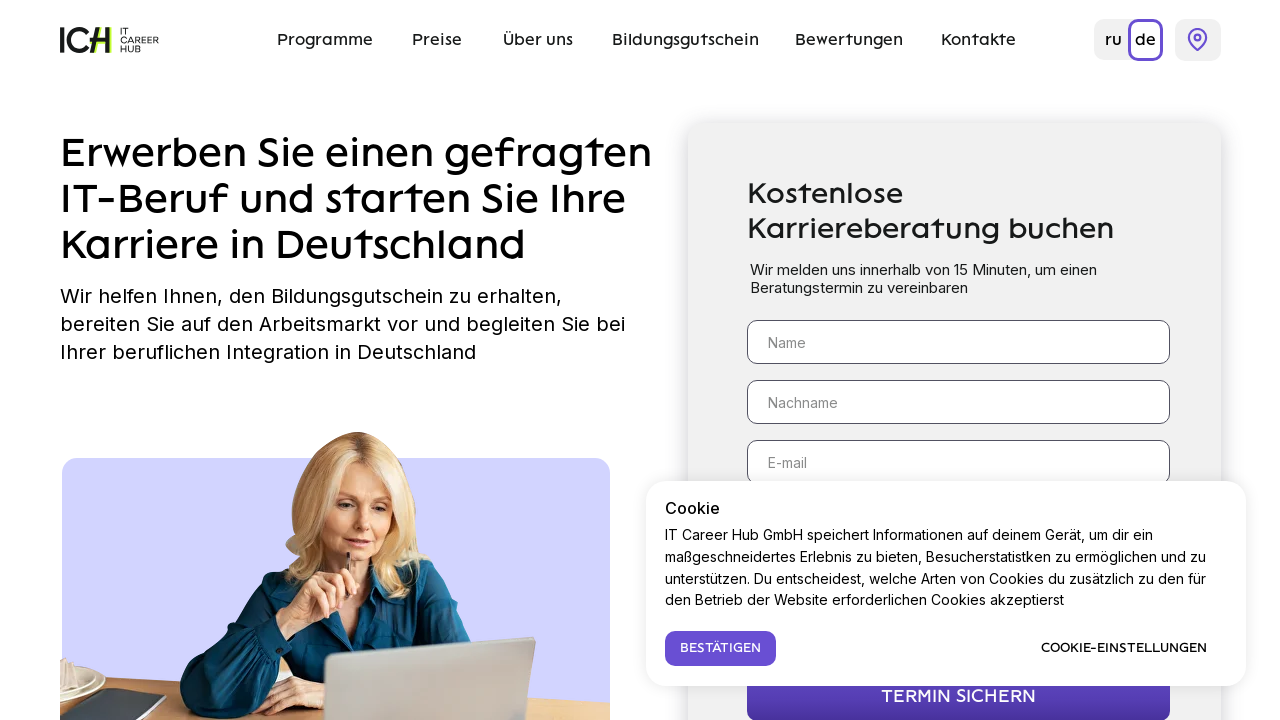

Verified URL changed to German version (https://itcareerhub.de/)
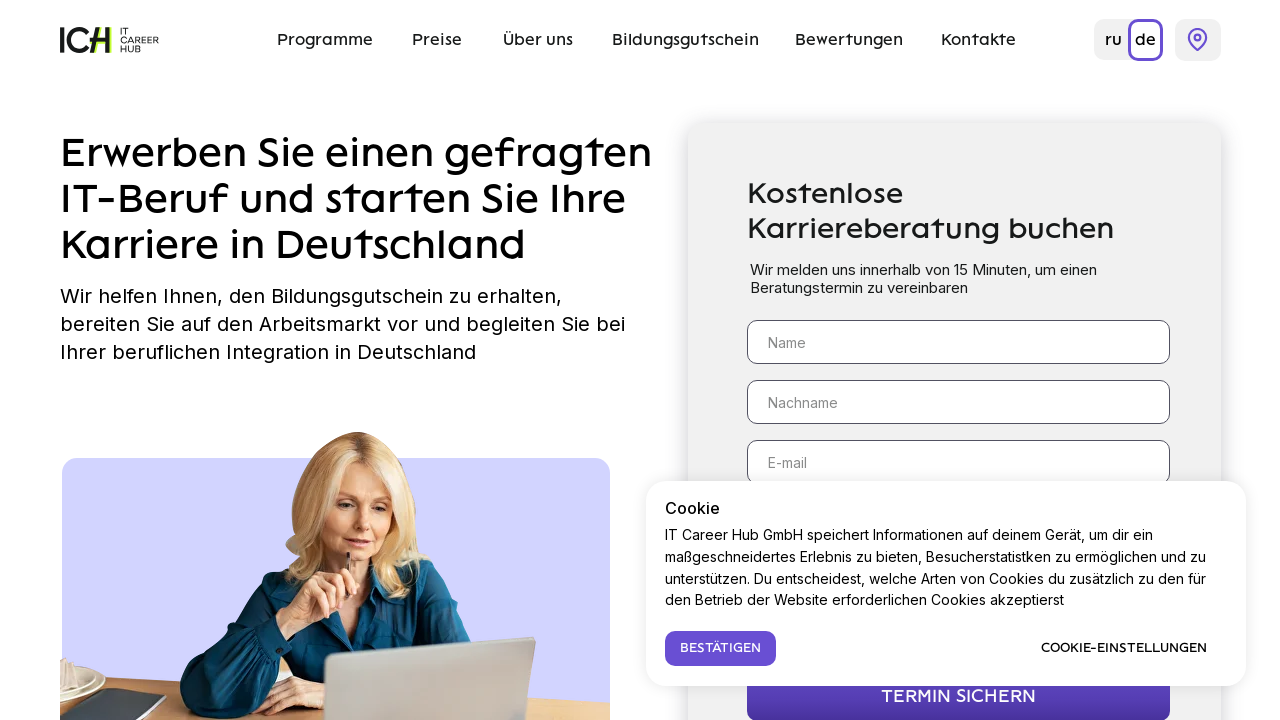

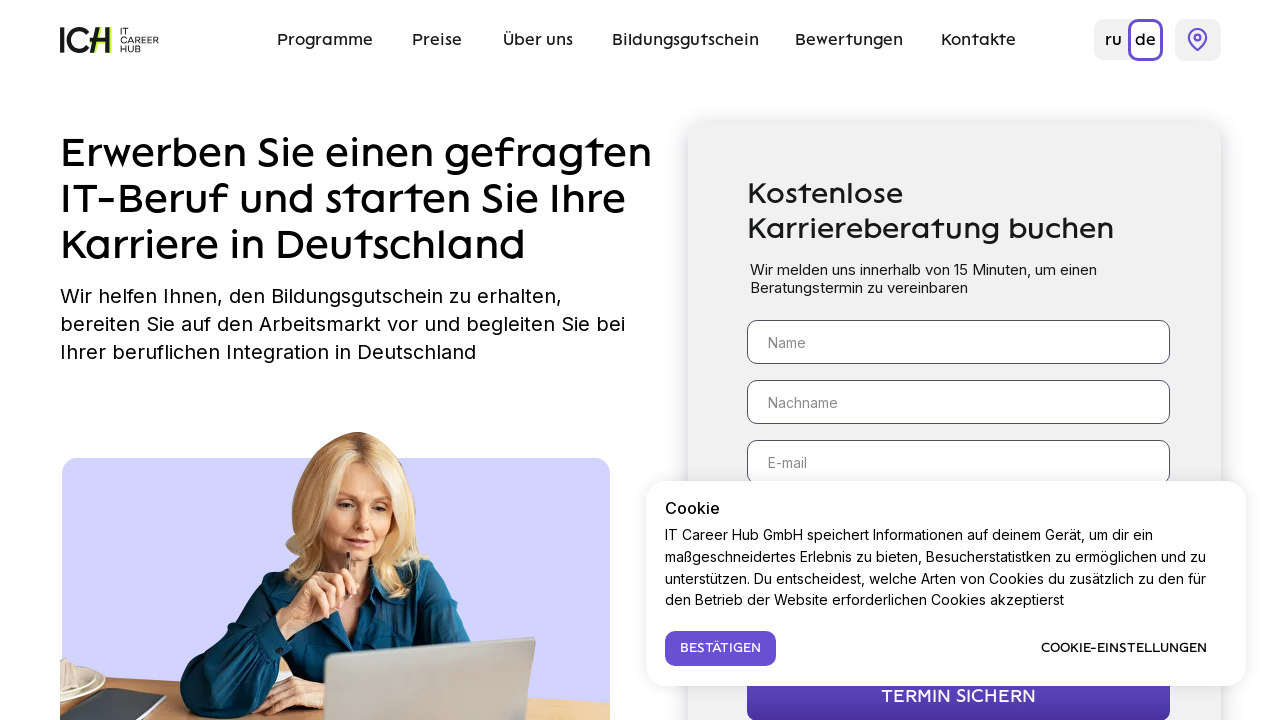